Tests window handling functionality by opening a popup window, switching between windows, closing the popup, and interacting with the main window

Starting URL: http://omayo.blogspot.com/

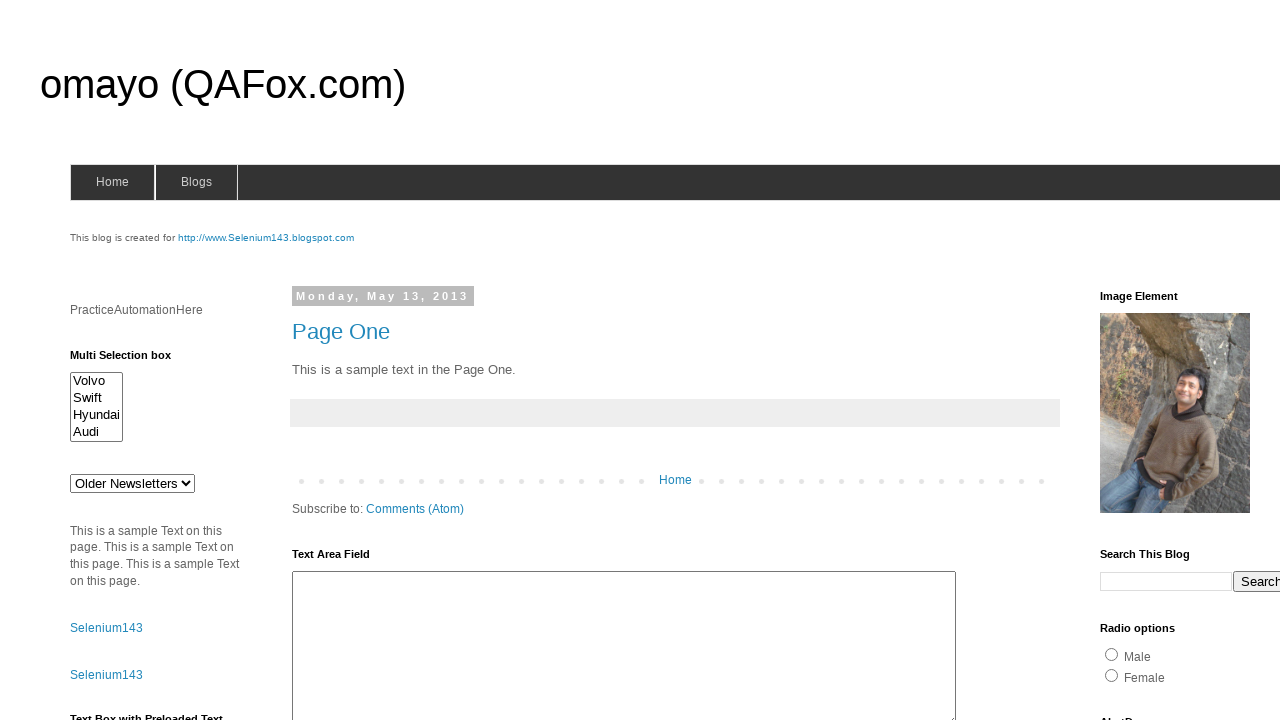

Clicked link to open a popup window at (132, 360) on text='Open a popup window'
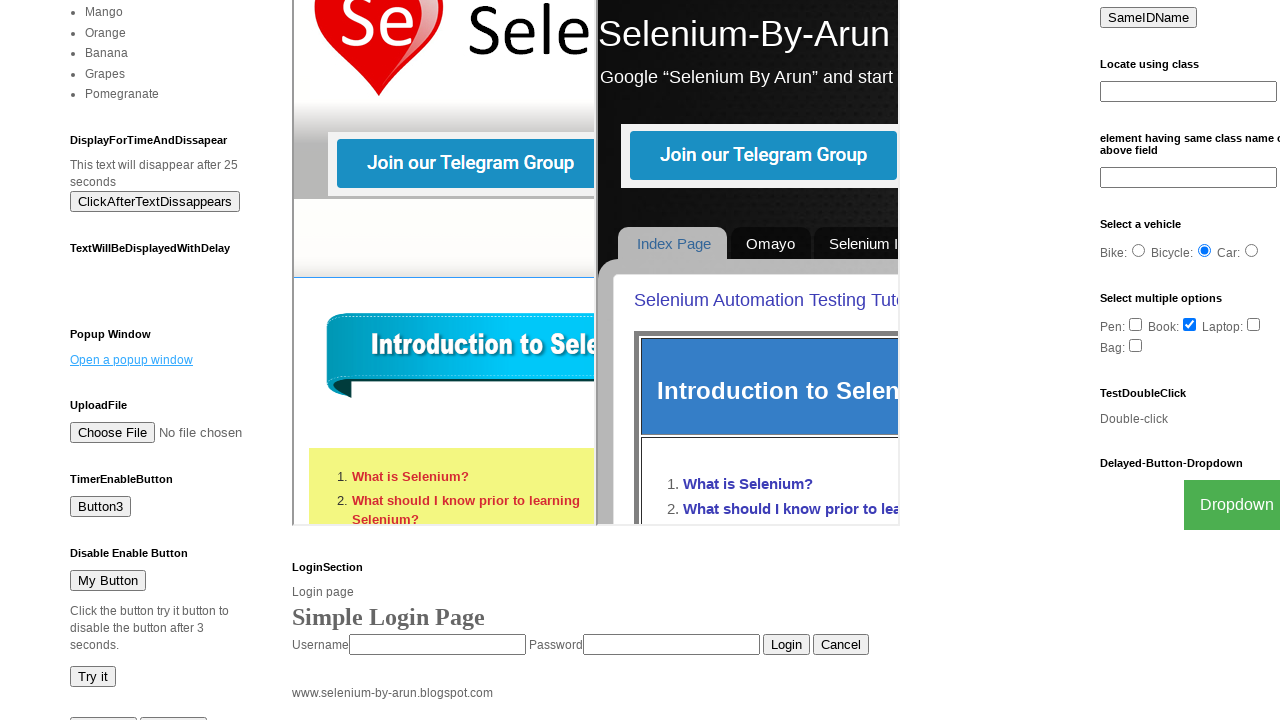

Waited for popup window to open
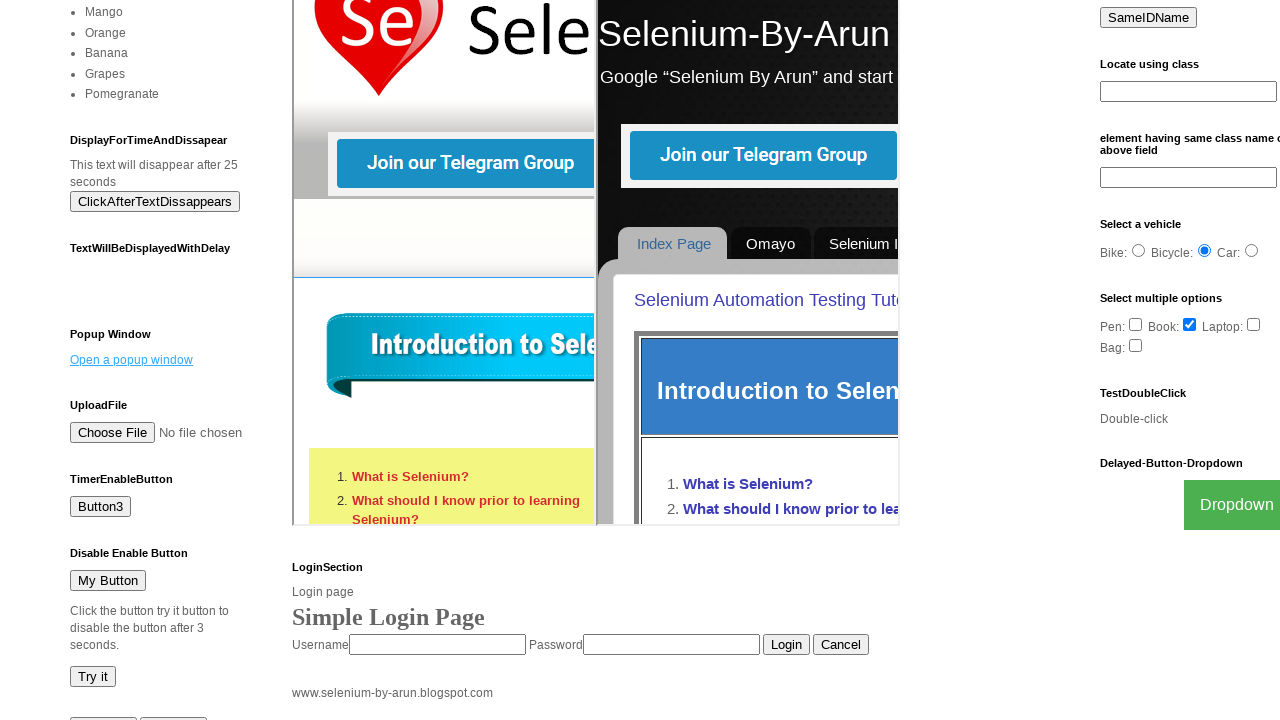

Retrieved page context
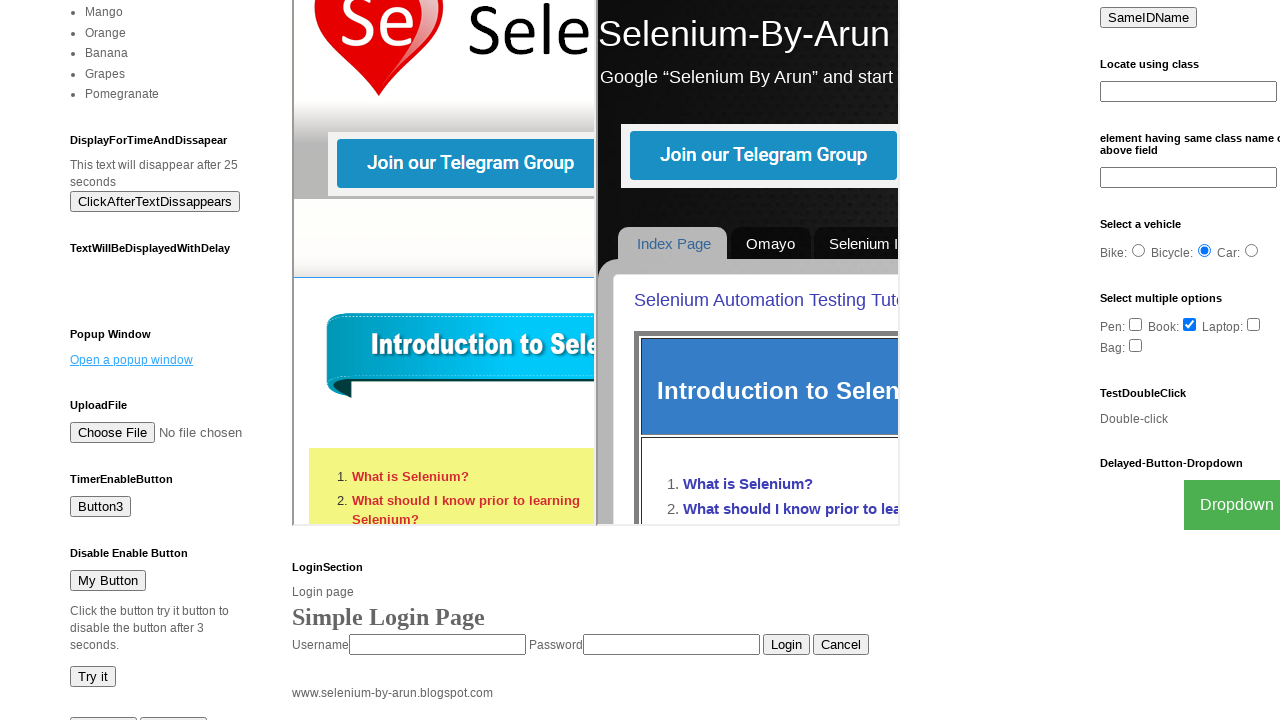

Retrieved all open pages from context
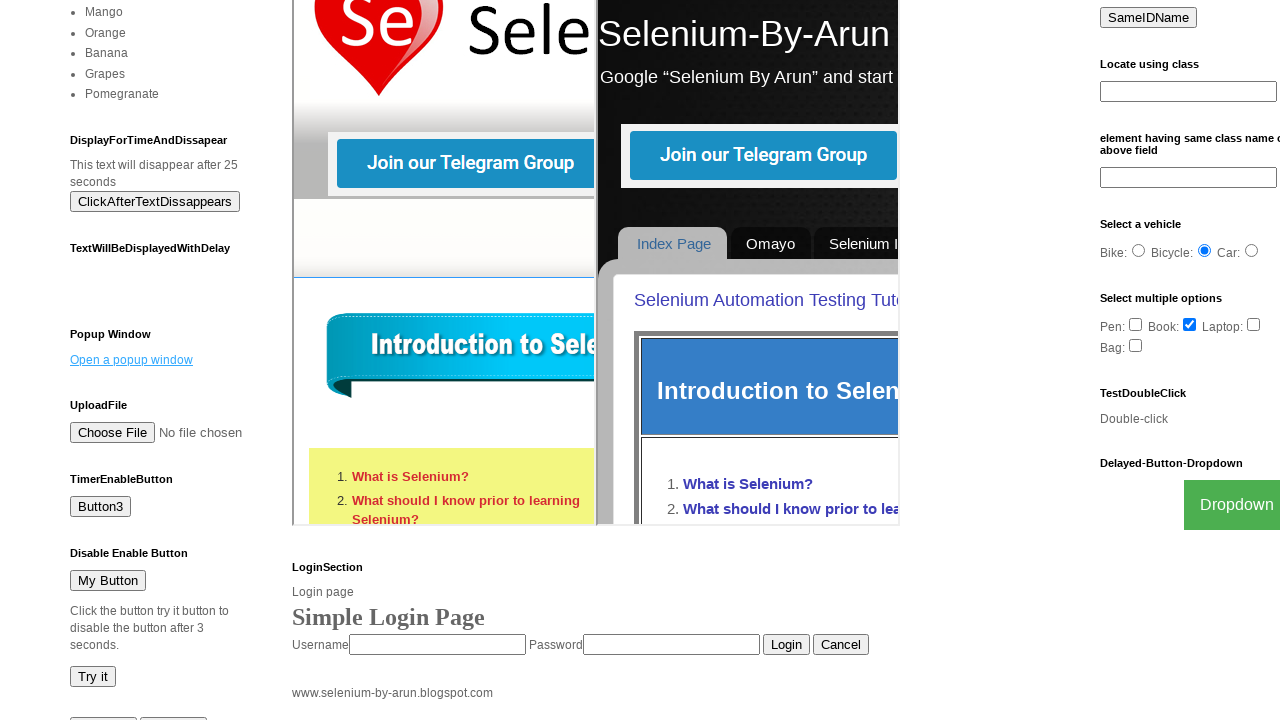

Filled search field with 'Arun' on input[name='q']
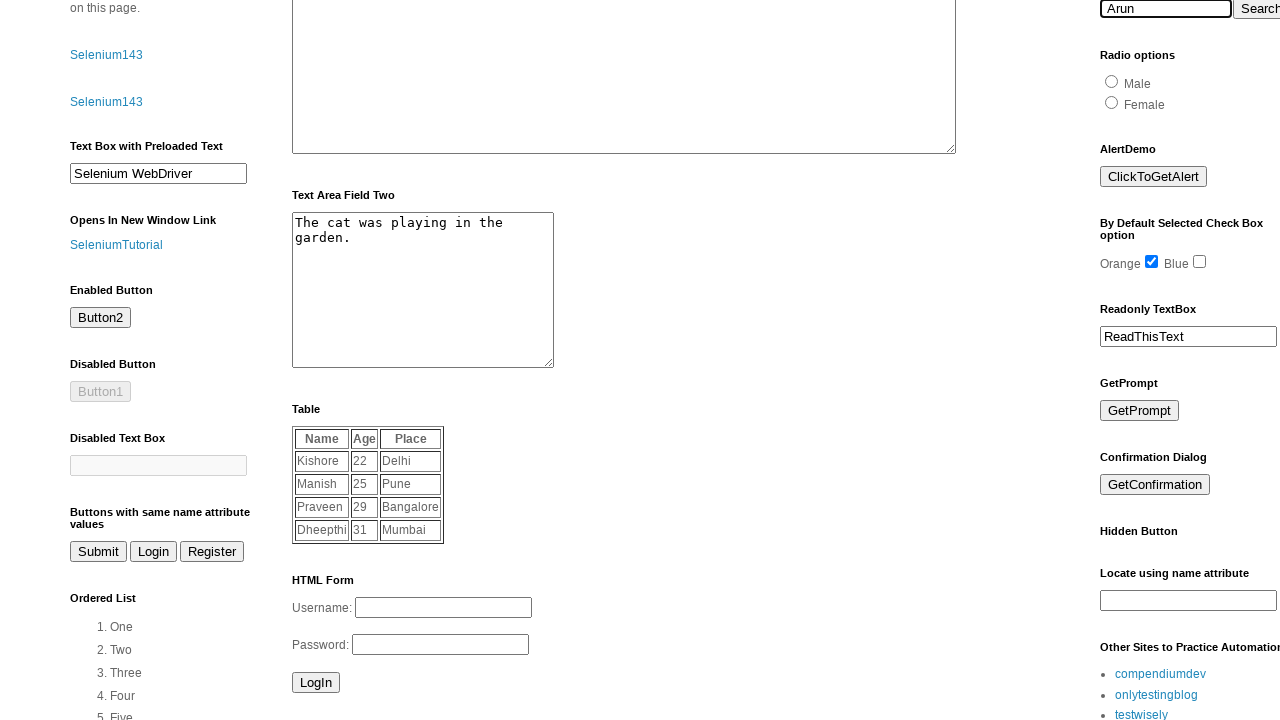

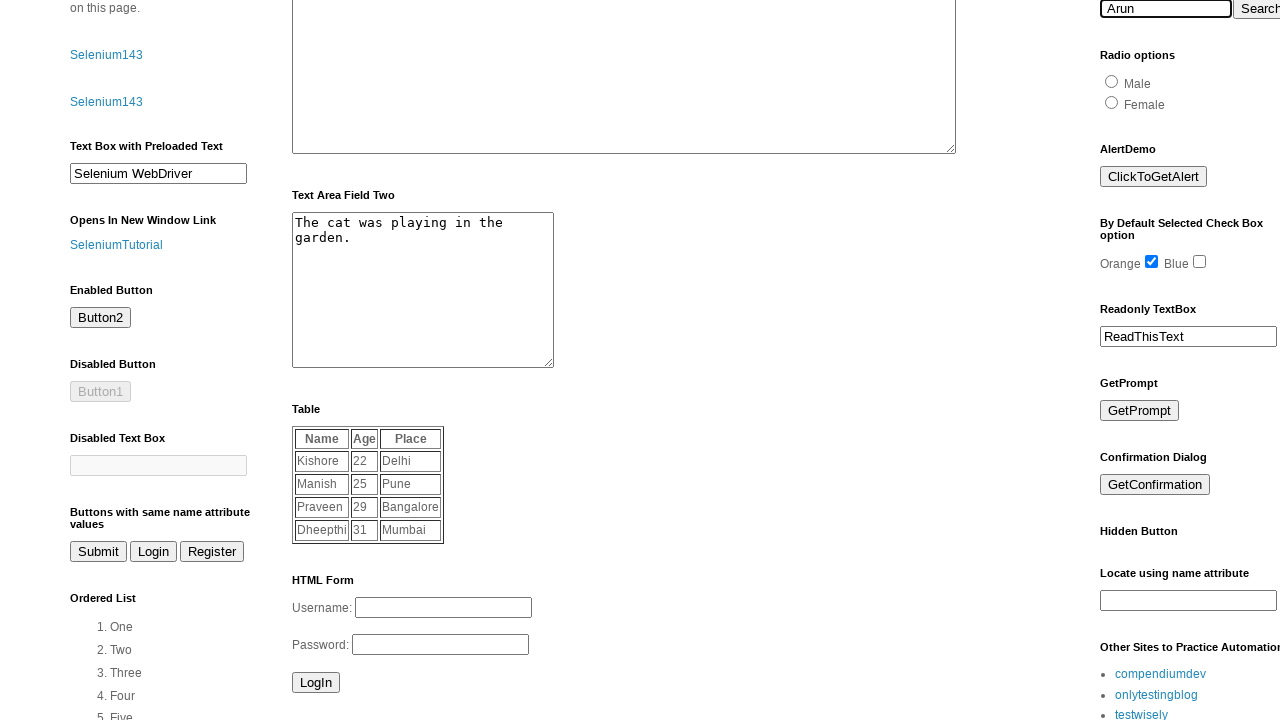